Tests the search functionality by clicking the search icon, entering a search term, and verifying search results appear

Starting URL: https://www.microsoft.com/en-in/

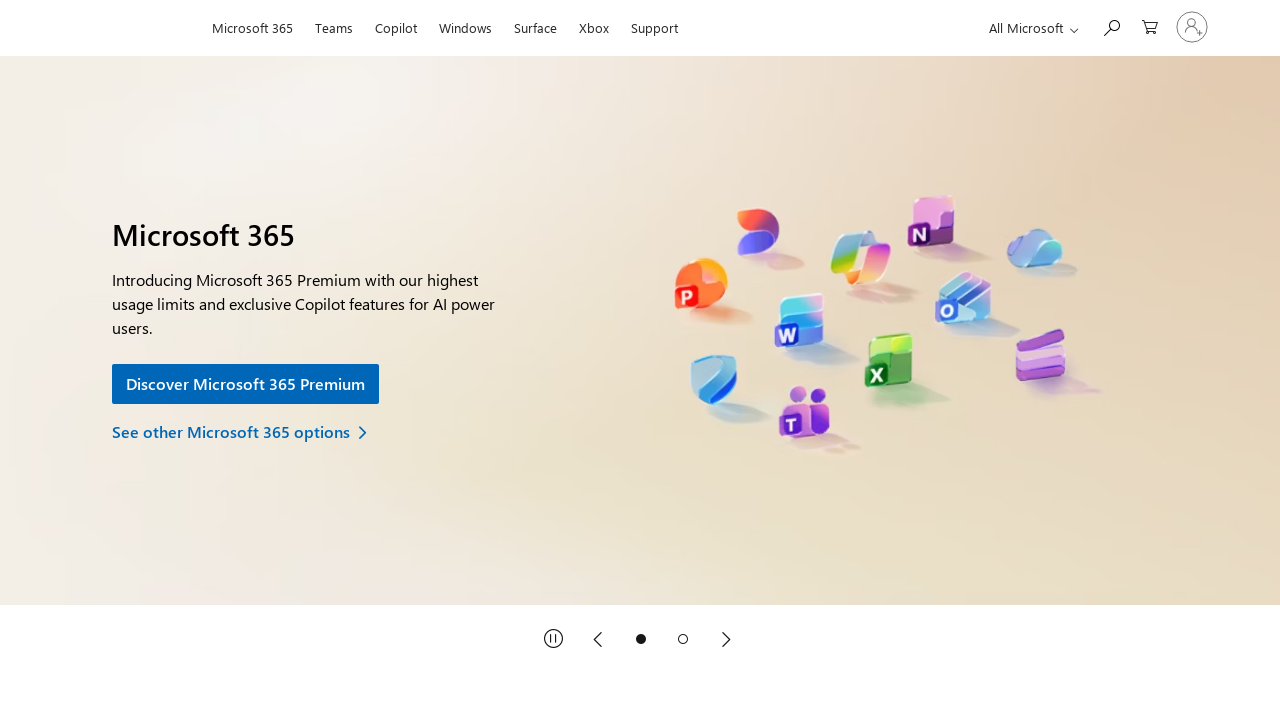

Clicked search icon at (1111, 26) on #search
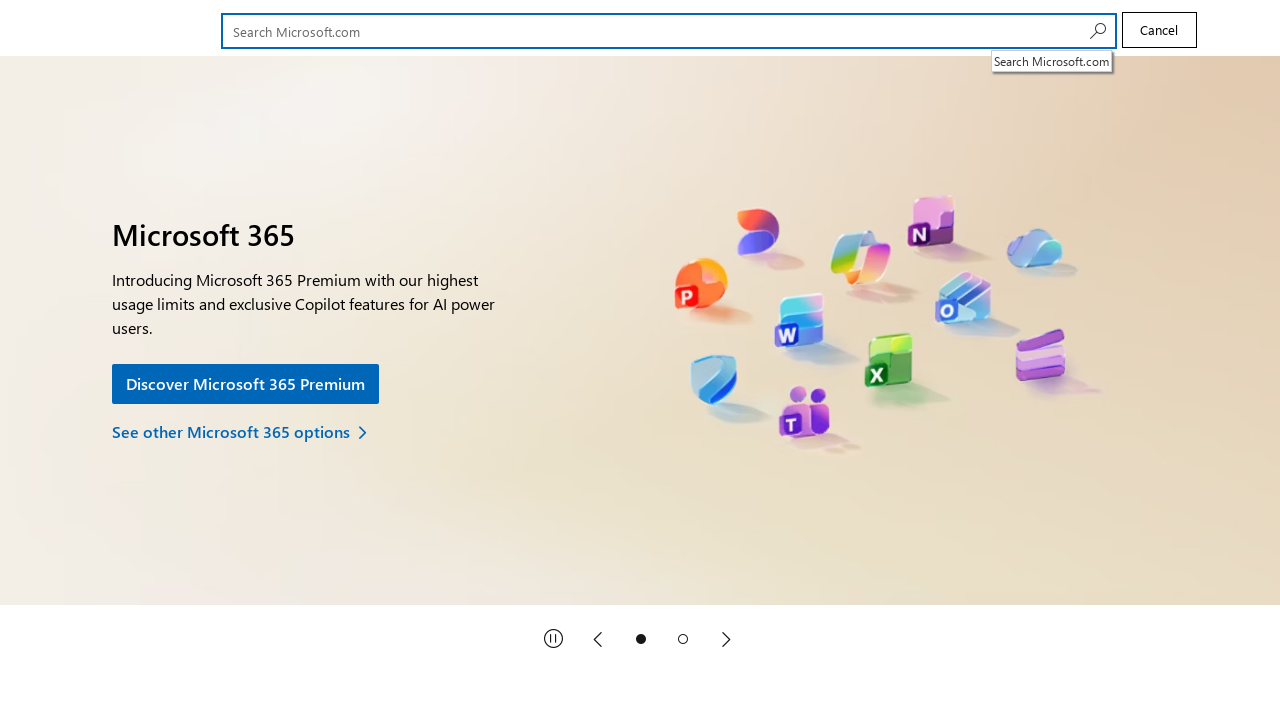

Search bar appeared
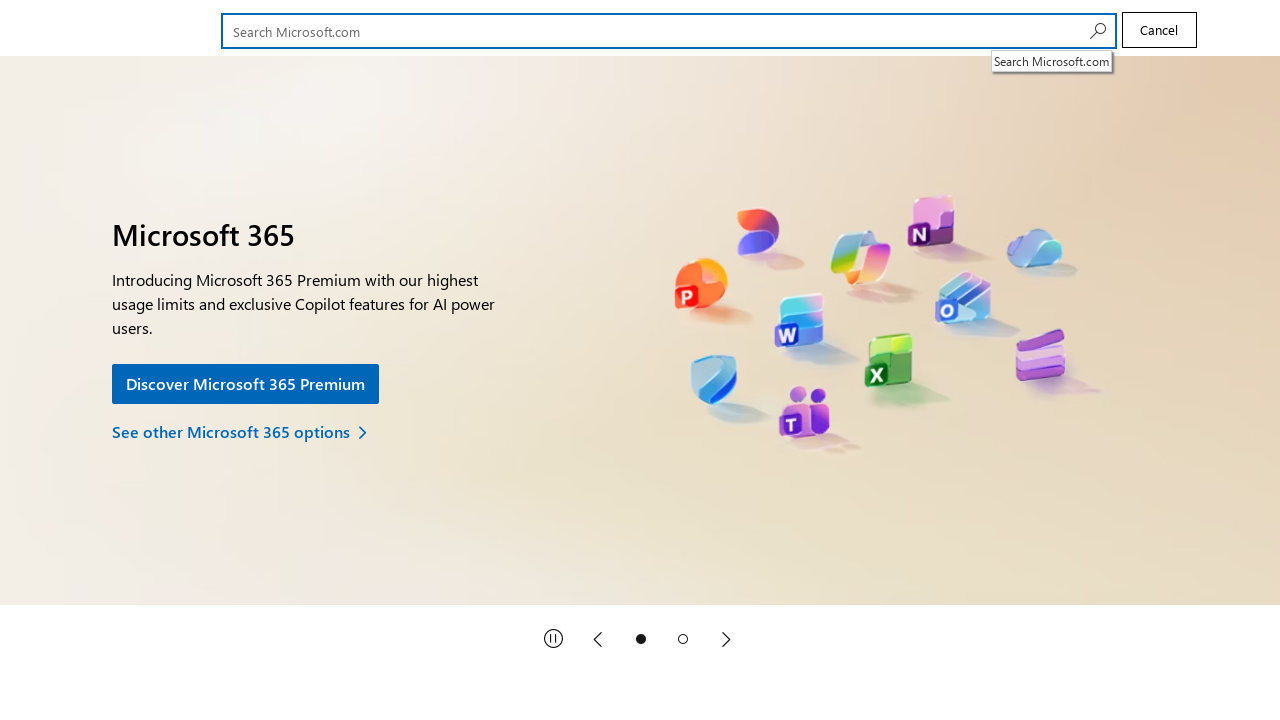

Entered 'surface' into search field on #cli_shellHeaderSearchInput
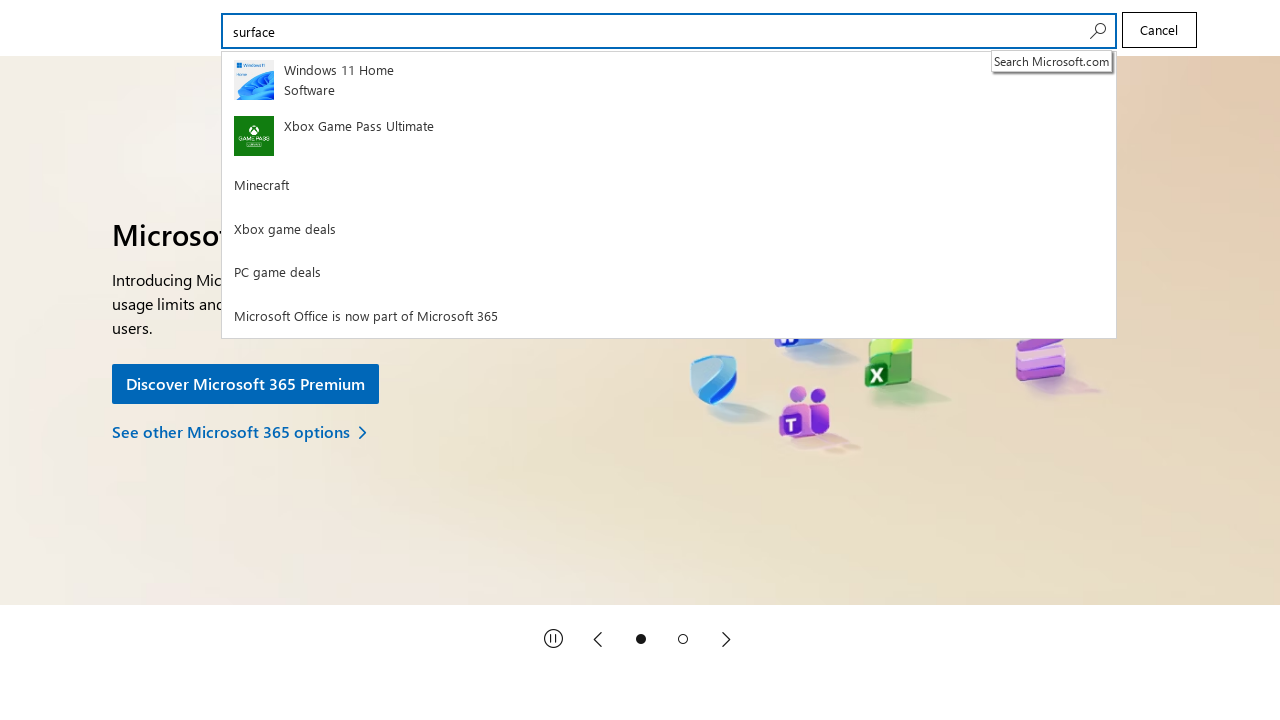

Search results loaded and product elements appeared
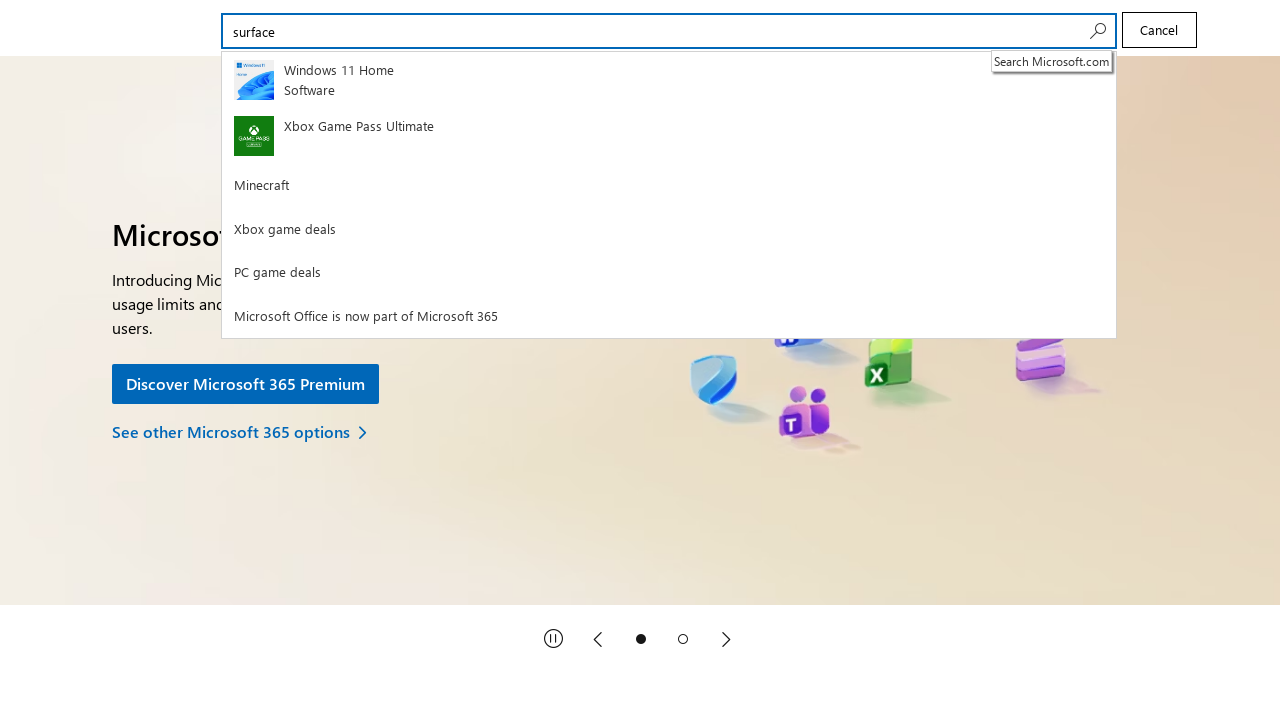

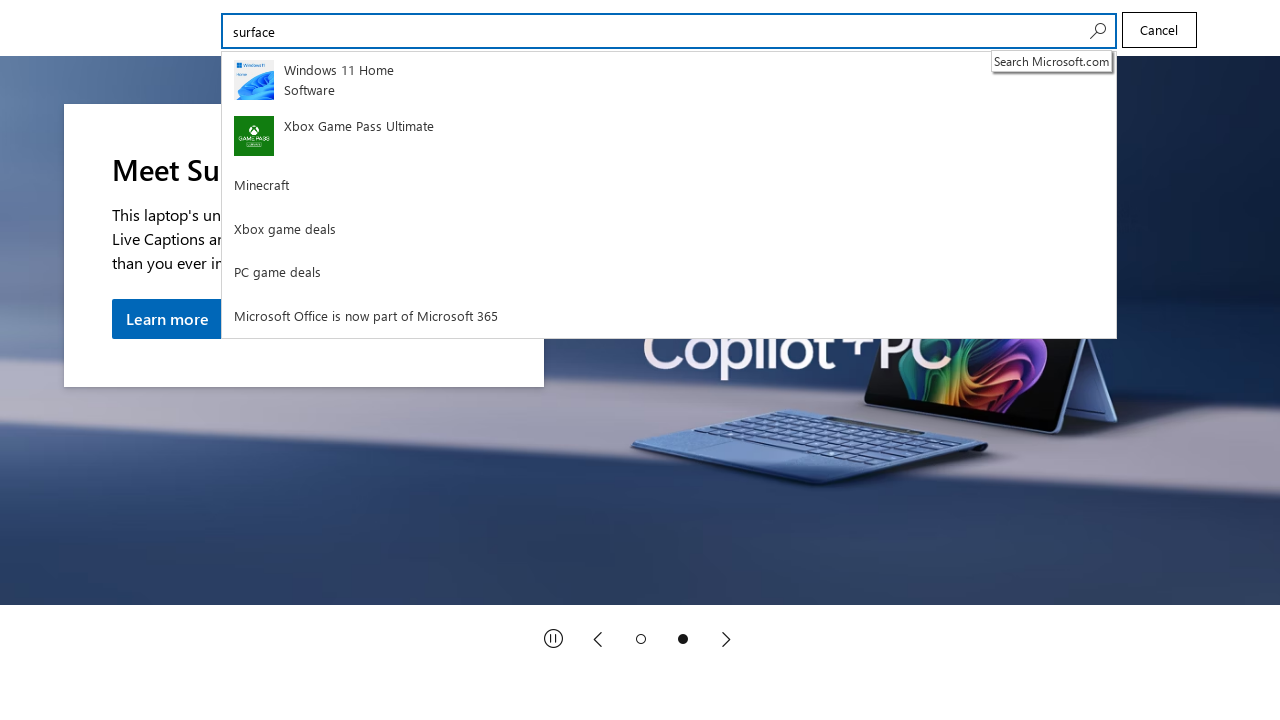